Tests a web form by entering text into a text box and submitting the form, then verifies the success message

Starting URL: https://www.selenium.dev/selenium/web/web-form.html

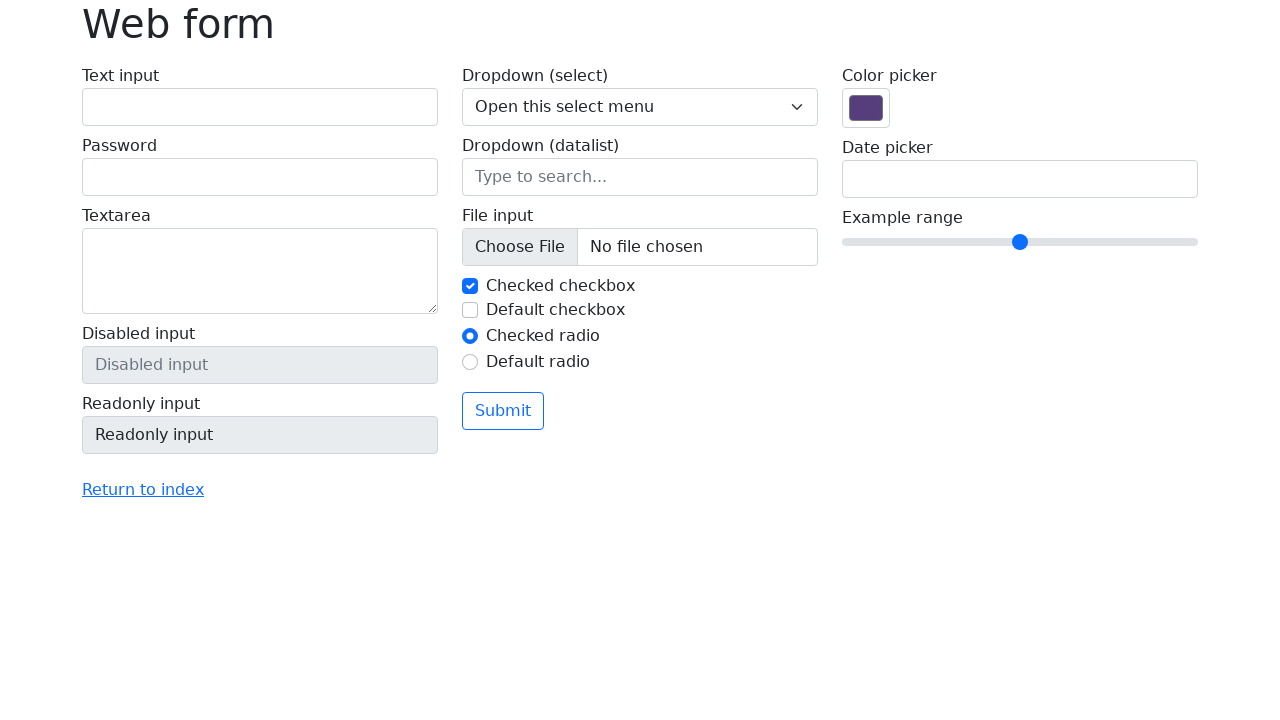

Filled text box with 'Selenium' on input[name='my-text']
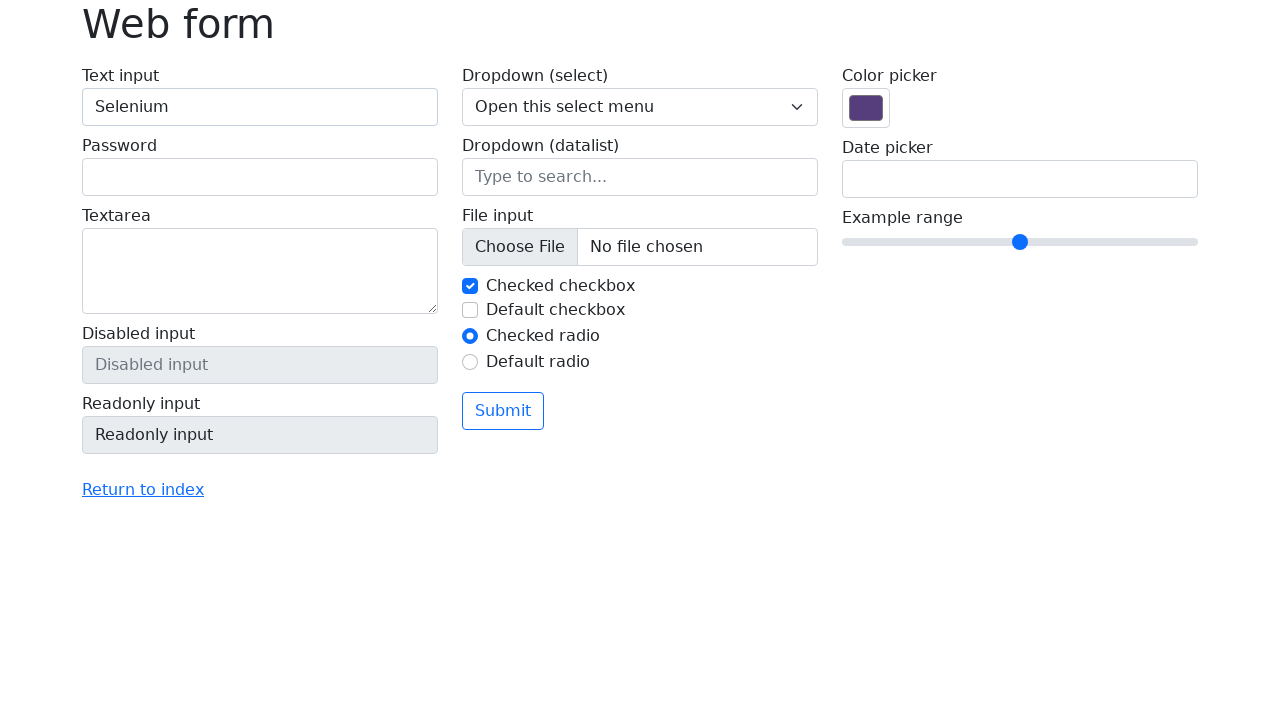

Clicked submit button at (503, 411) on button
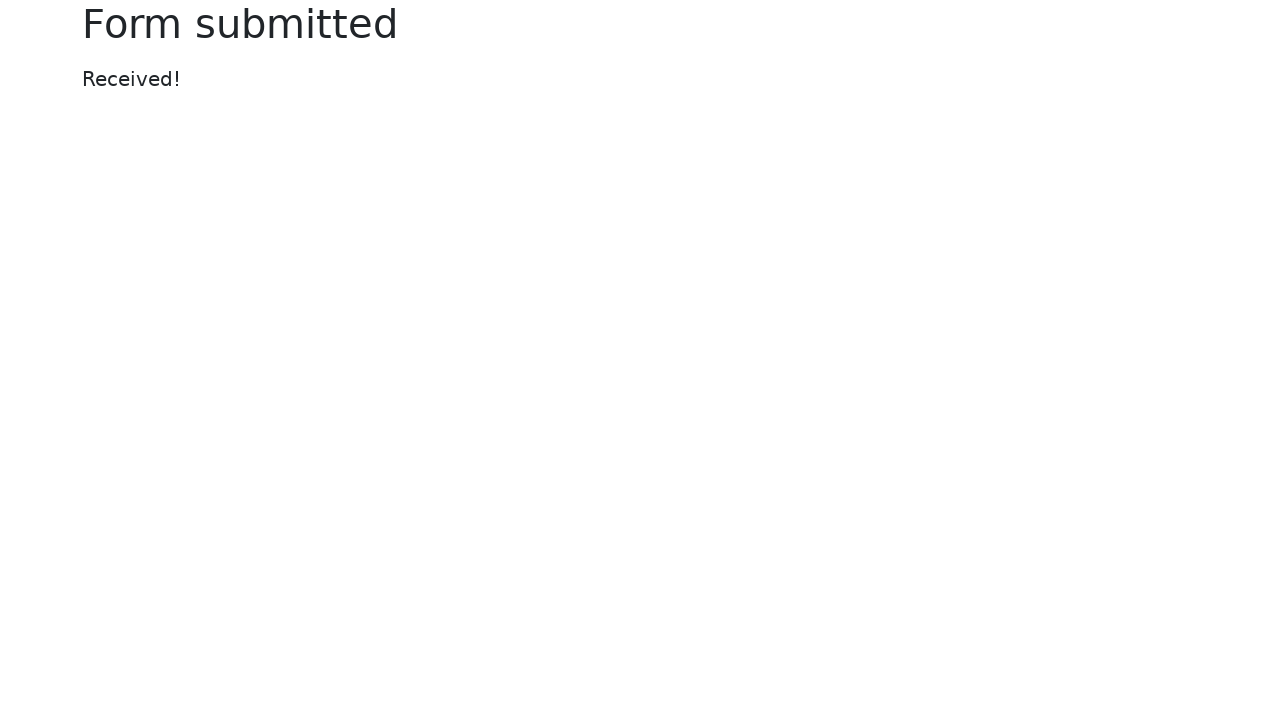

Success message appeared
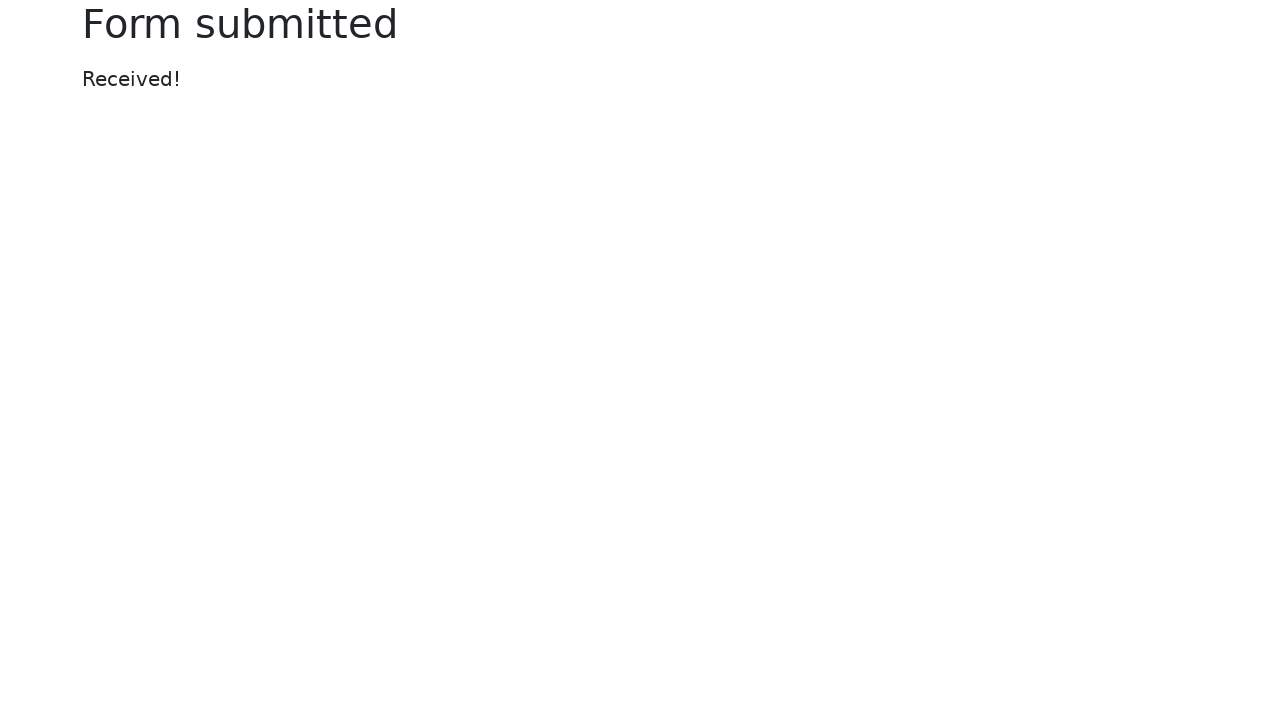

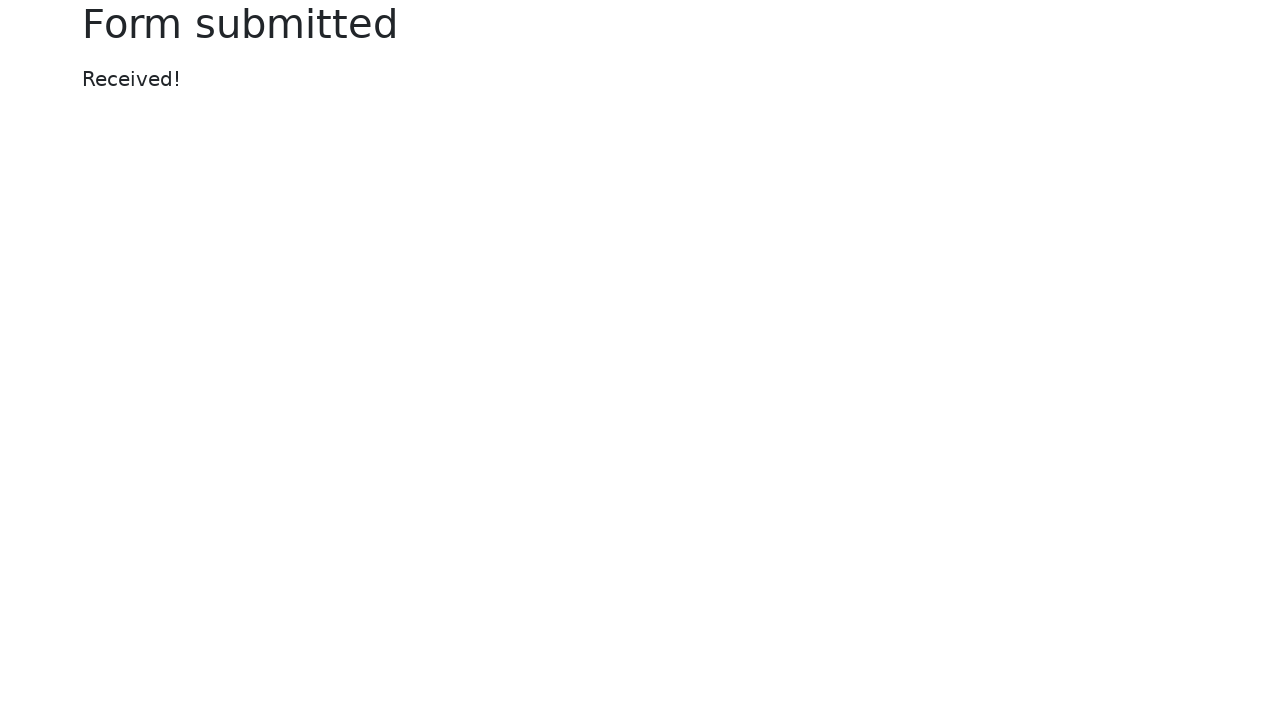